Tests that the todo count displays the correct number as items are added

Starting URL: https://demo.playwright.dev/todomvc

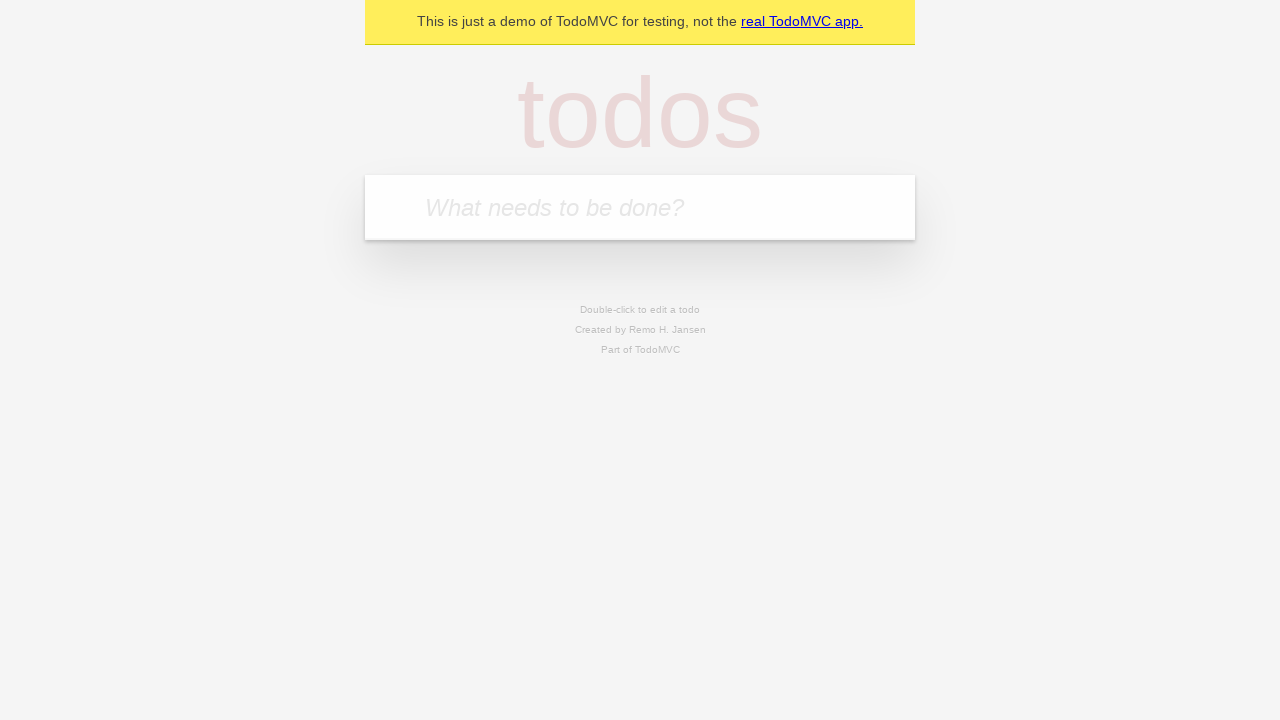

Filled todo input with 'buy some cheese' on internal:attr=[placeholder="What needs to be done?"i]
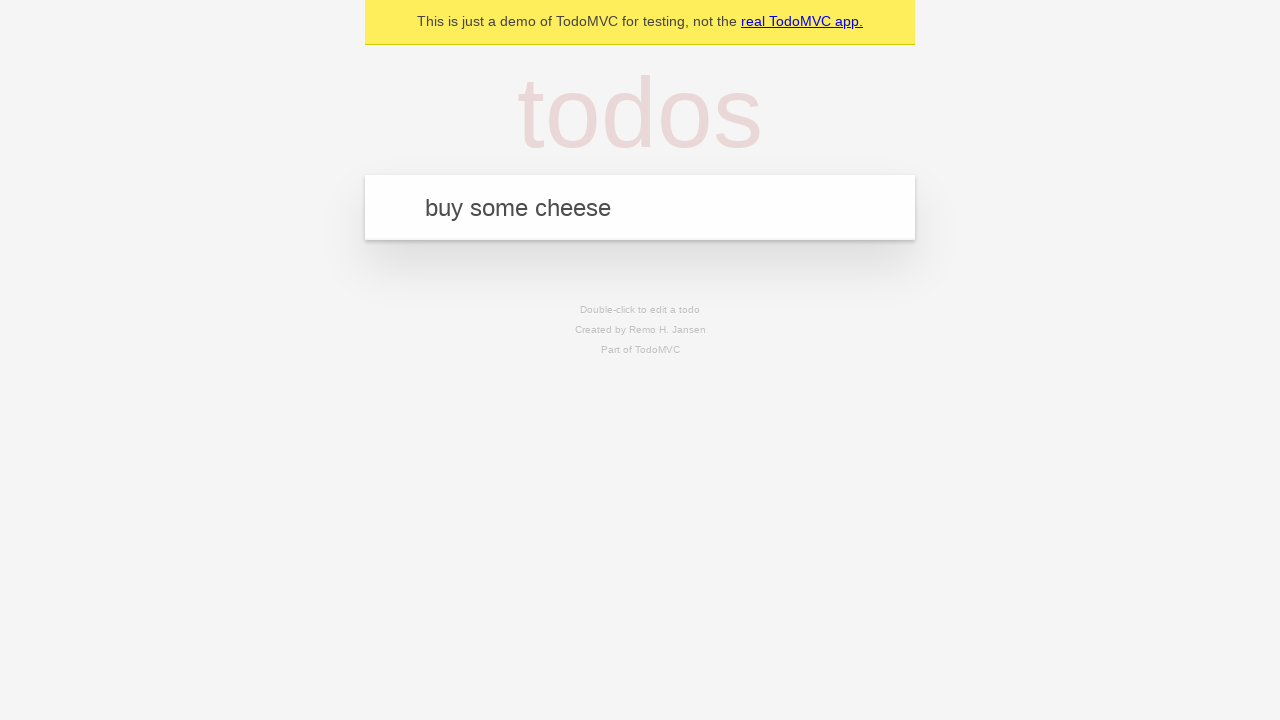

Pressed Enter to add first todo item on internal:attr=[placeholder="What needs to be done?"i]
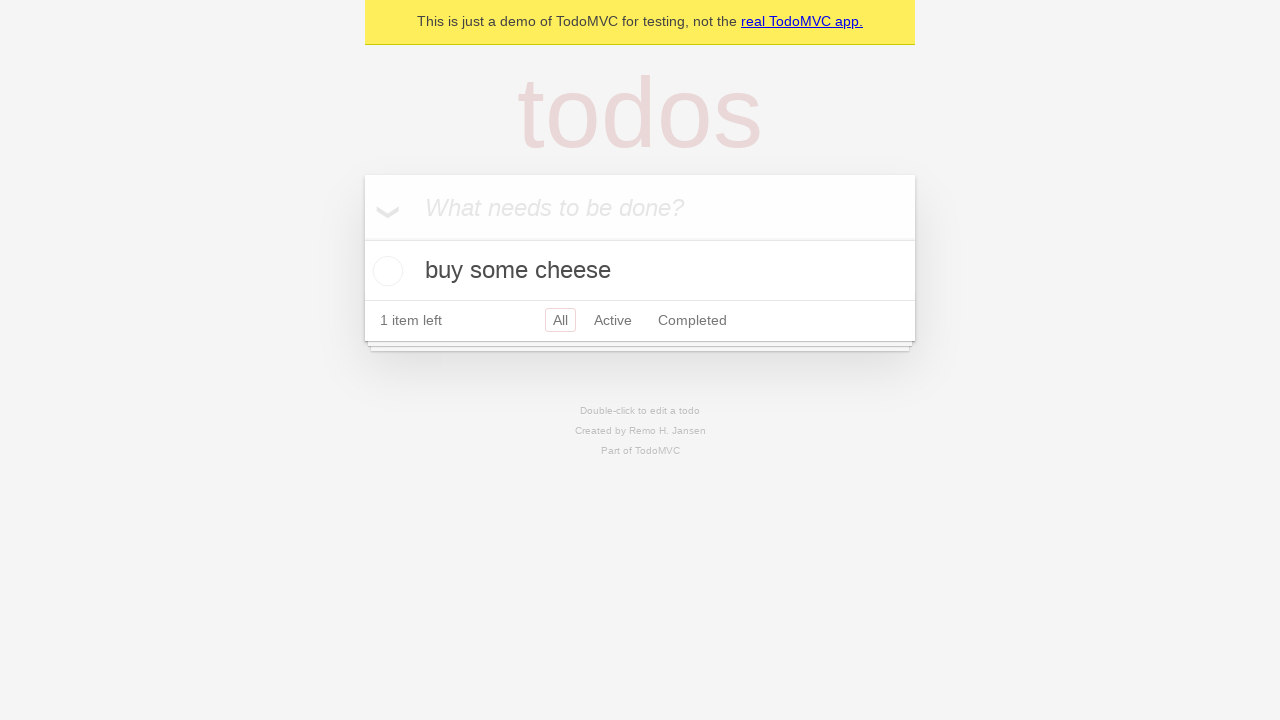

Todo count element appeared
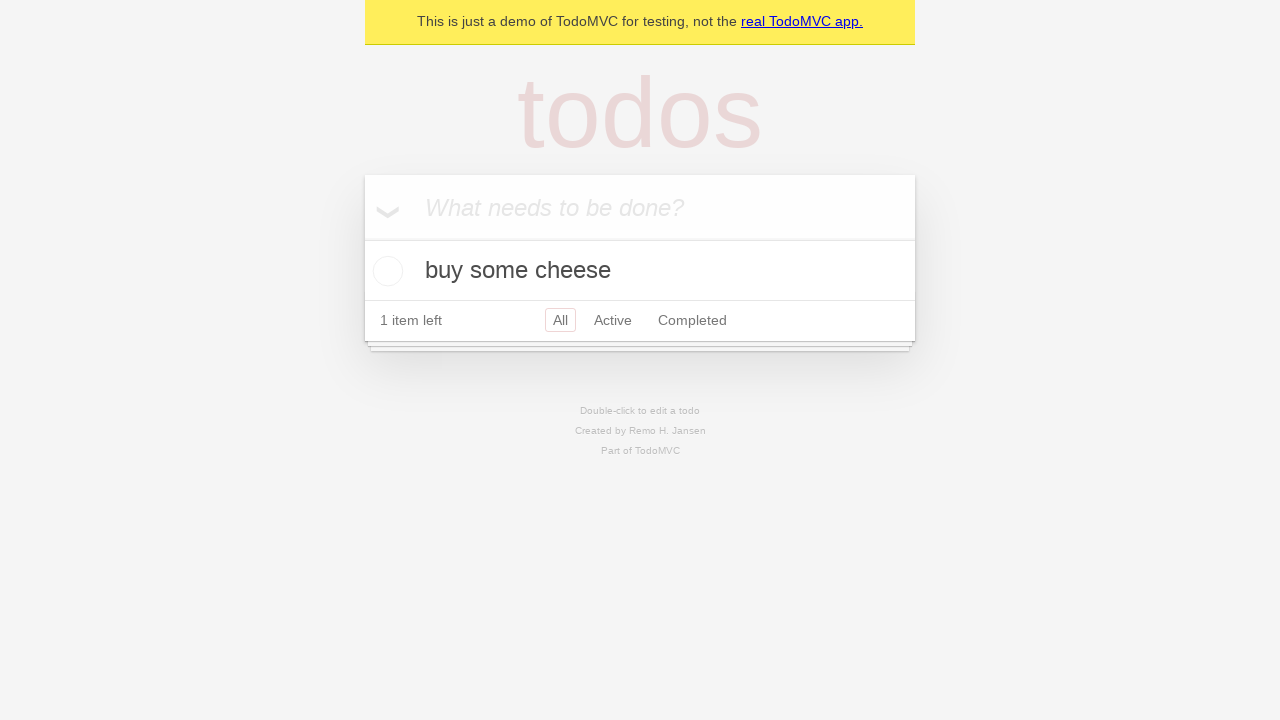

Filled todo input with 'feed the cat' on internal:attr=[placeholder="What needs to be done?"i]
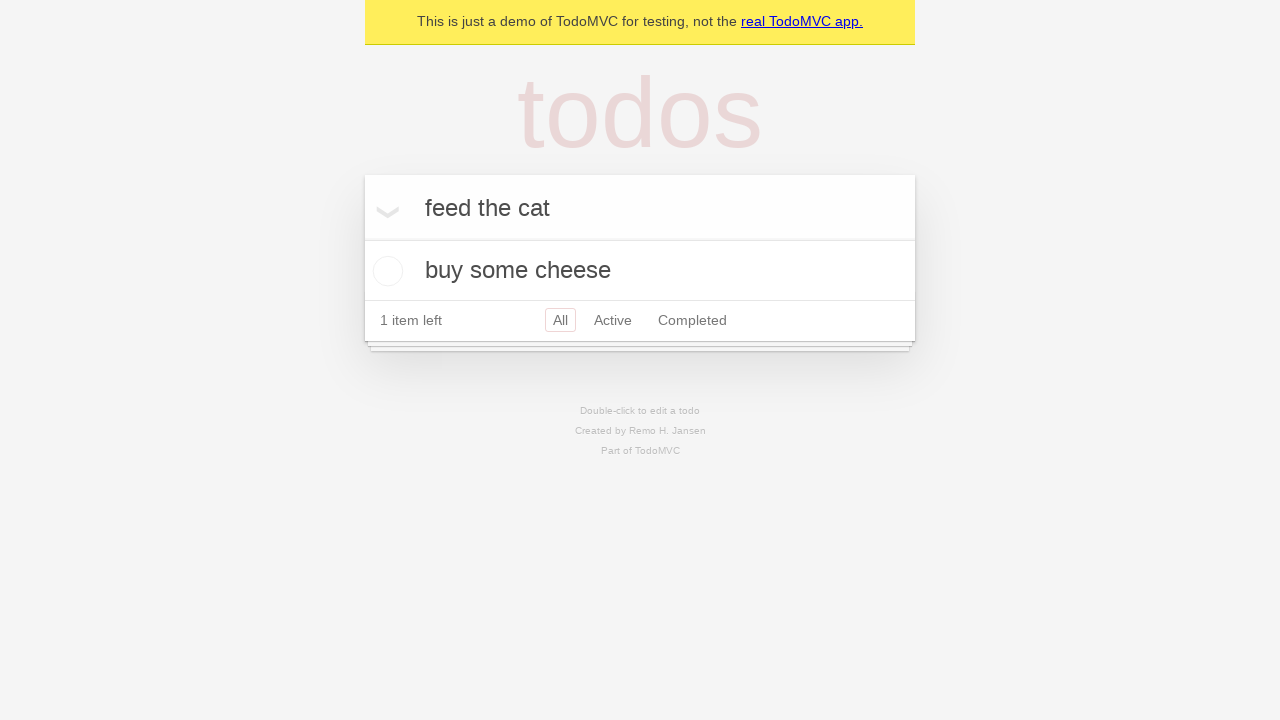

Pressed Enter to add second todo item on internal:attr=[placeholder="What needs to be done?"i]
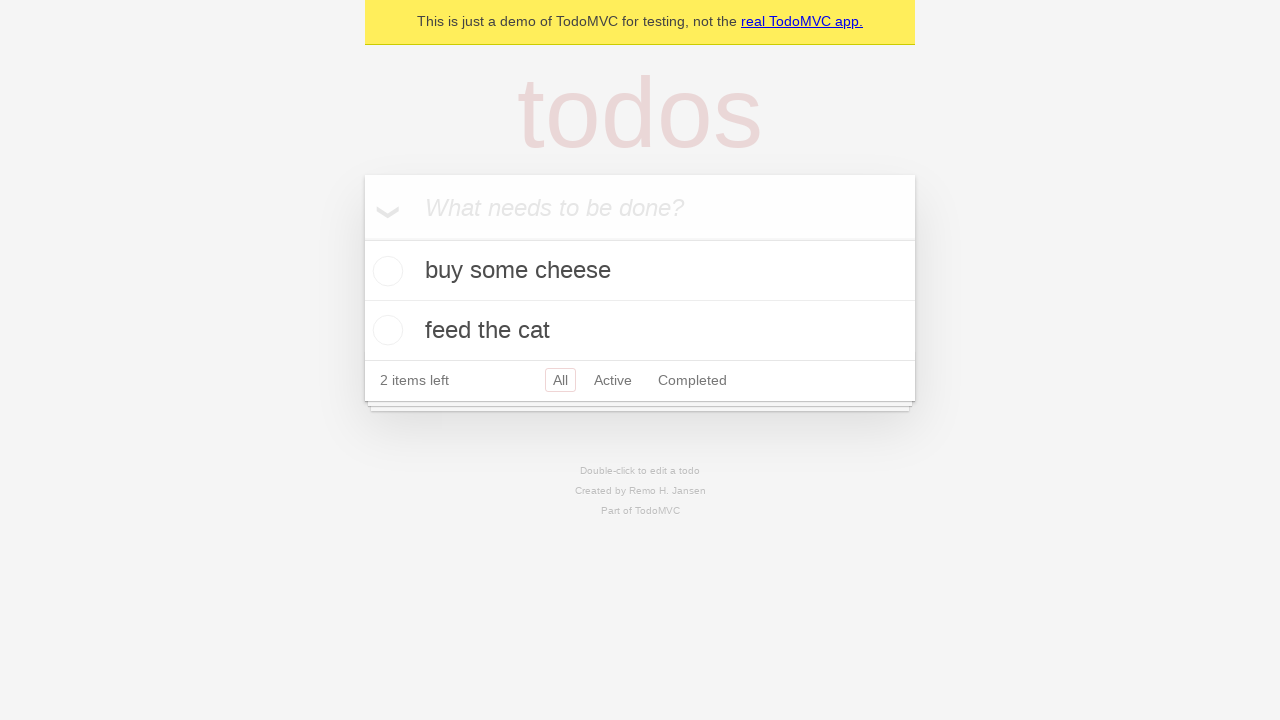

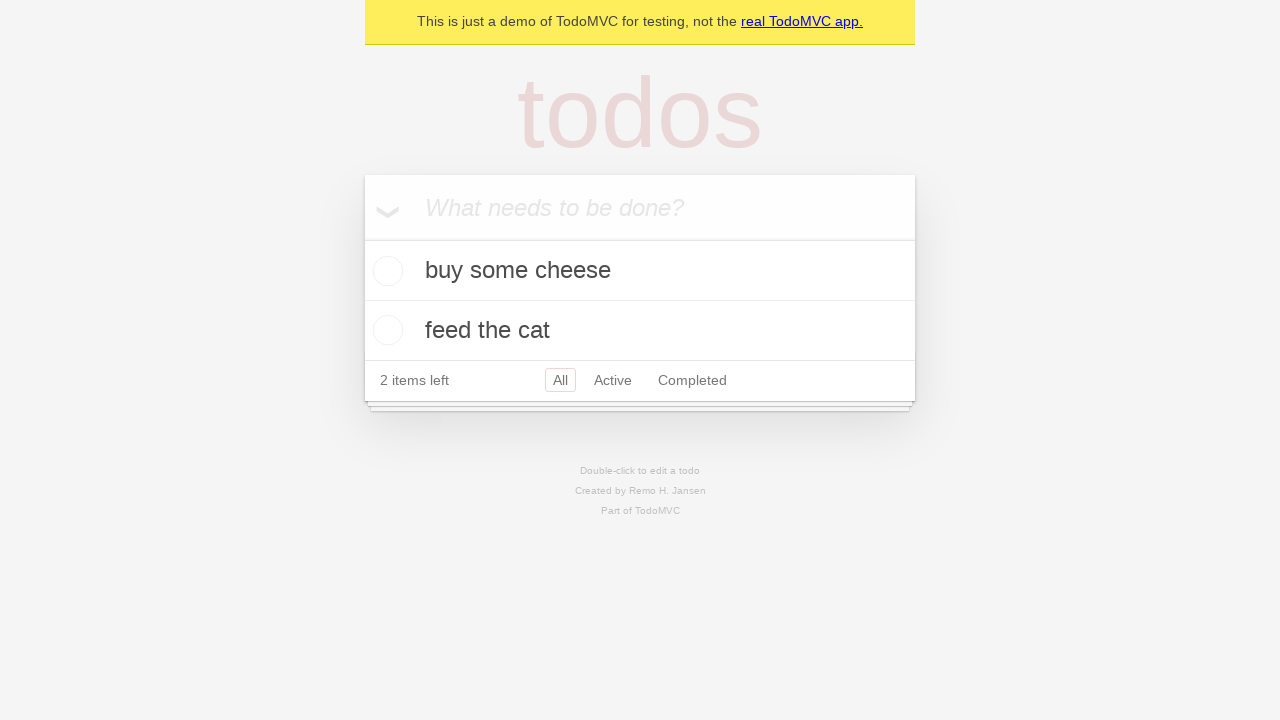